Tests table data extraction by locating and verifying HTML table rows are present

Starting URL: https://www.w3schools.com/html/html_tables.asp

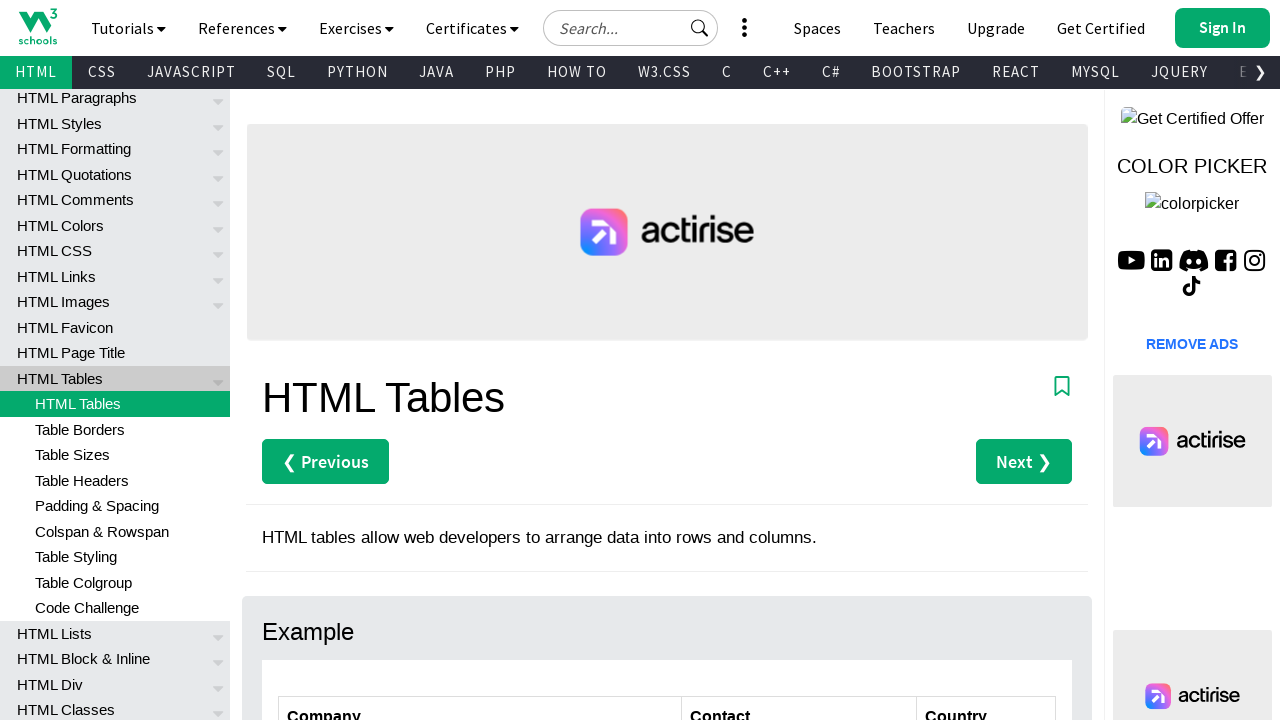

Waited for table#customers to be visible
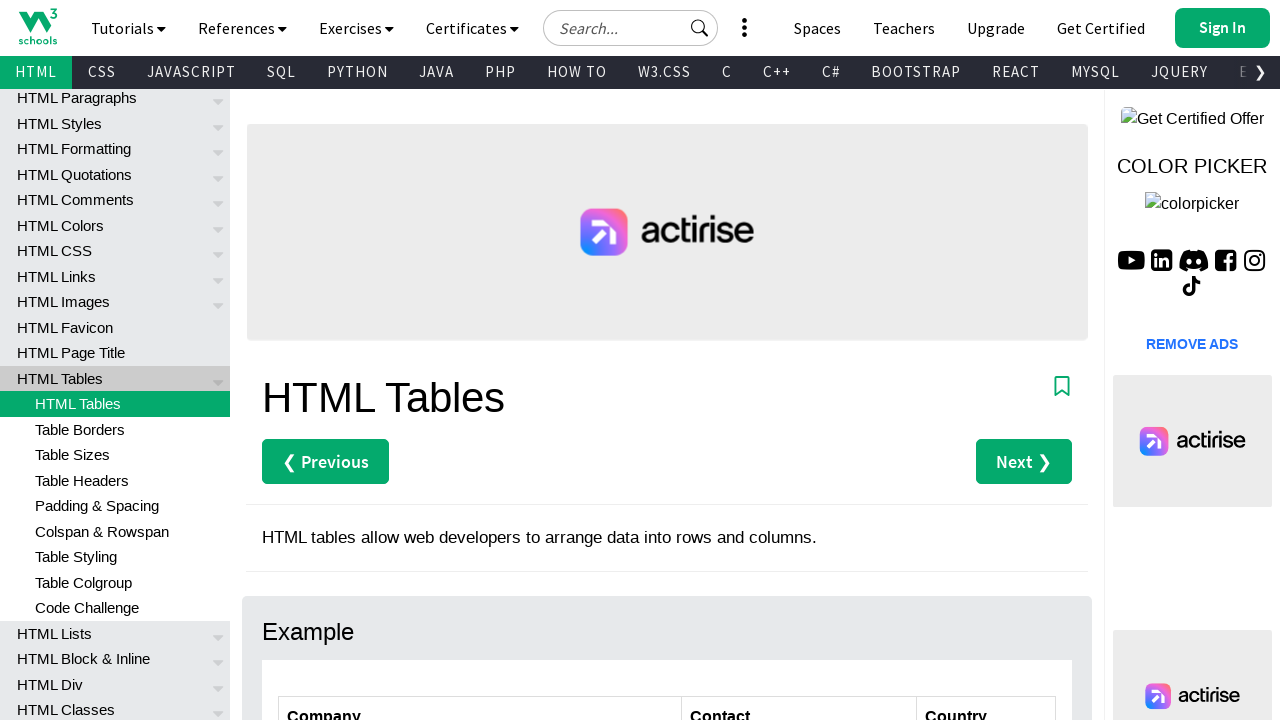

Verified that table rows exist in table#customers
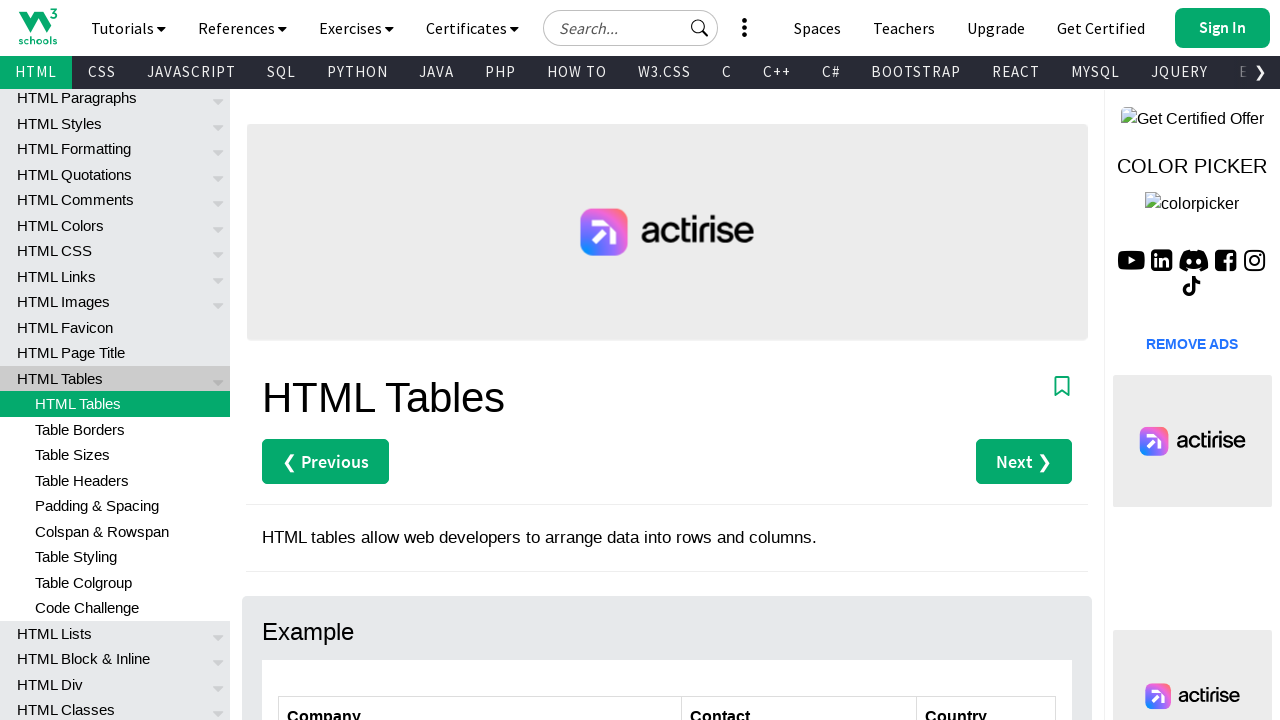

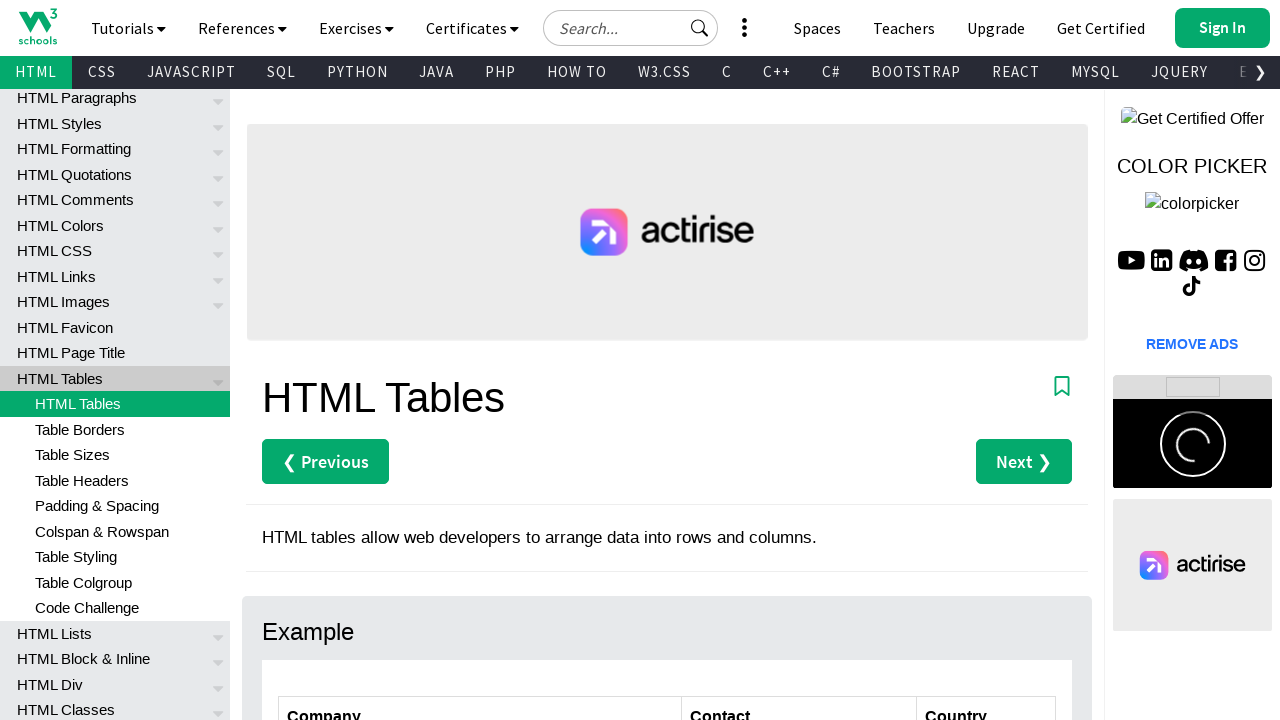